Tests table sorting functionality by clicking the Email column header and verifying the email values are sorted in ascending order

Starting URL: http://the-internet.herokuapp.com/tables

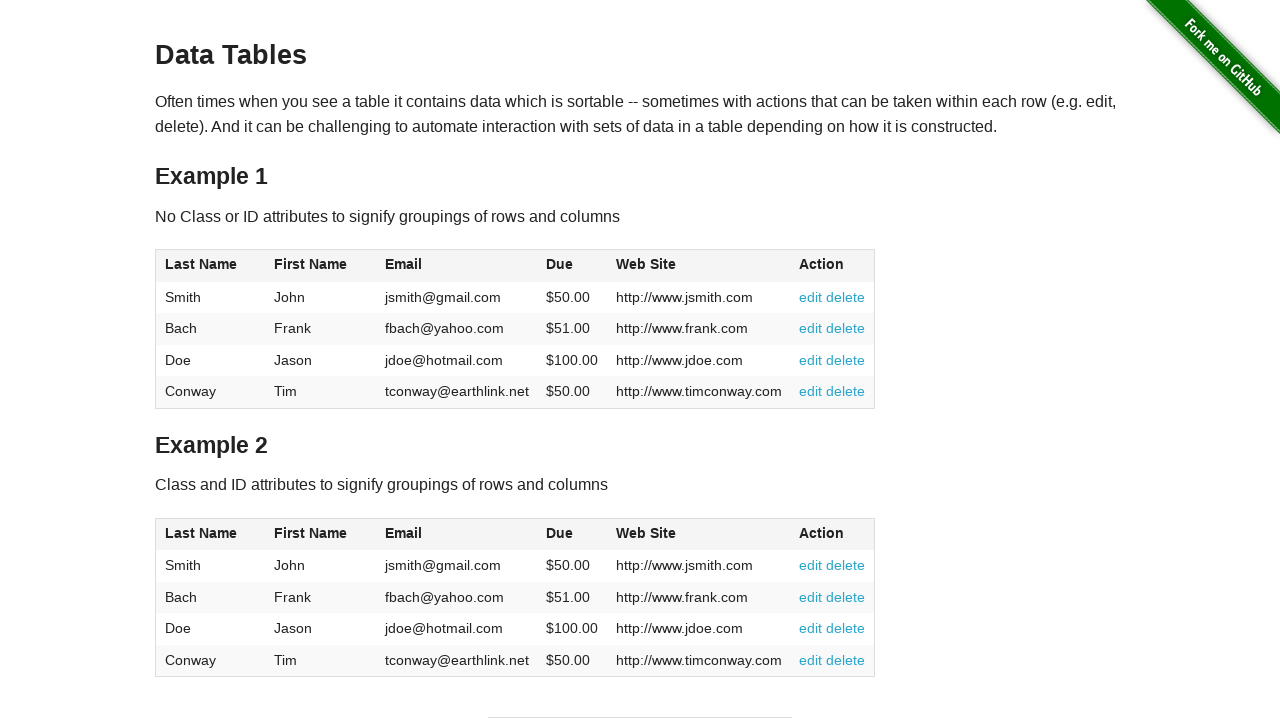

Clicked Email column header to sort ascending at (457, 266) on #table1 thead tr th:nth-of-type(3)
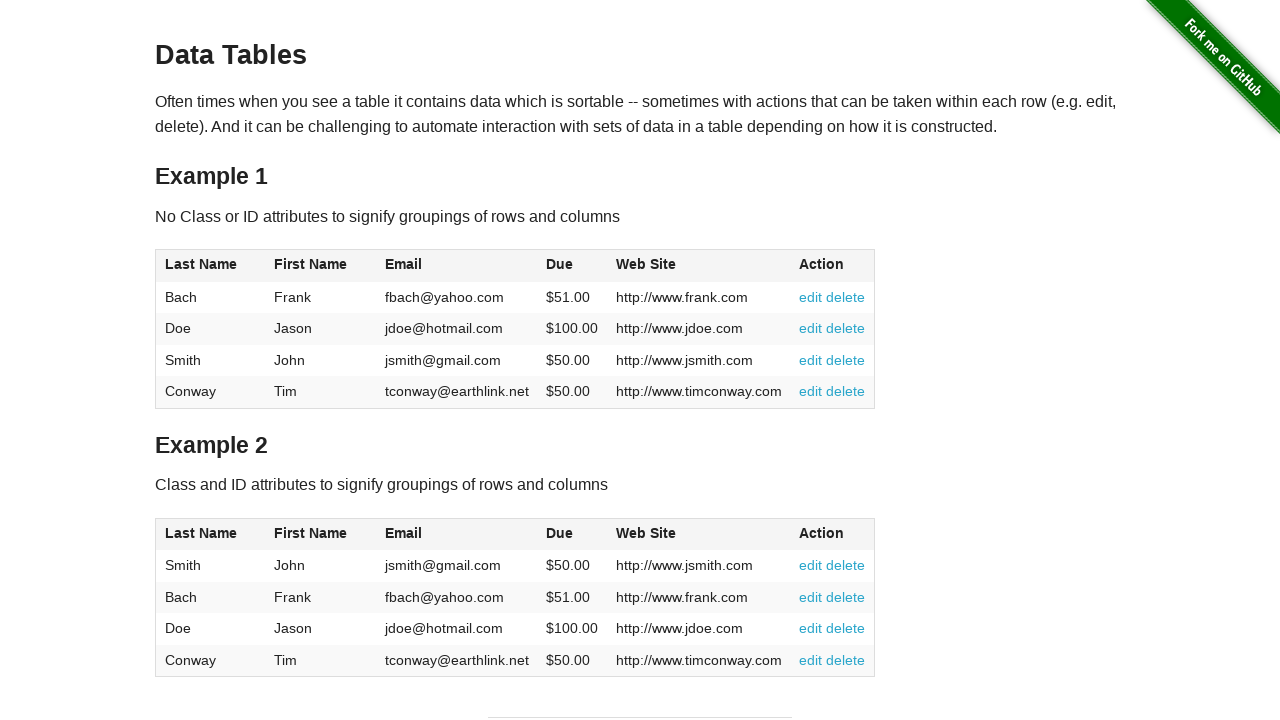

Email column in table body is visible after sorting
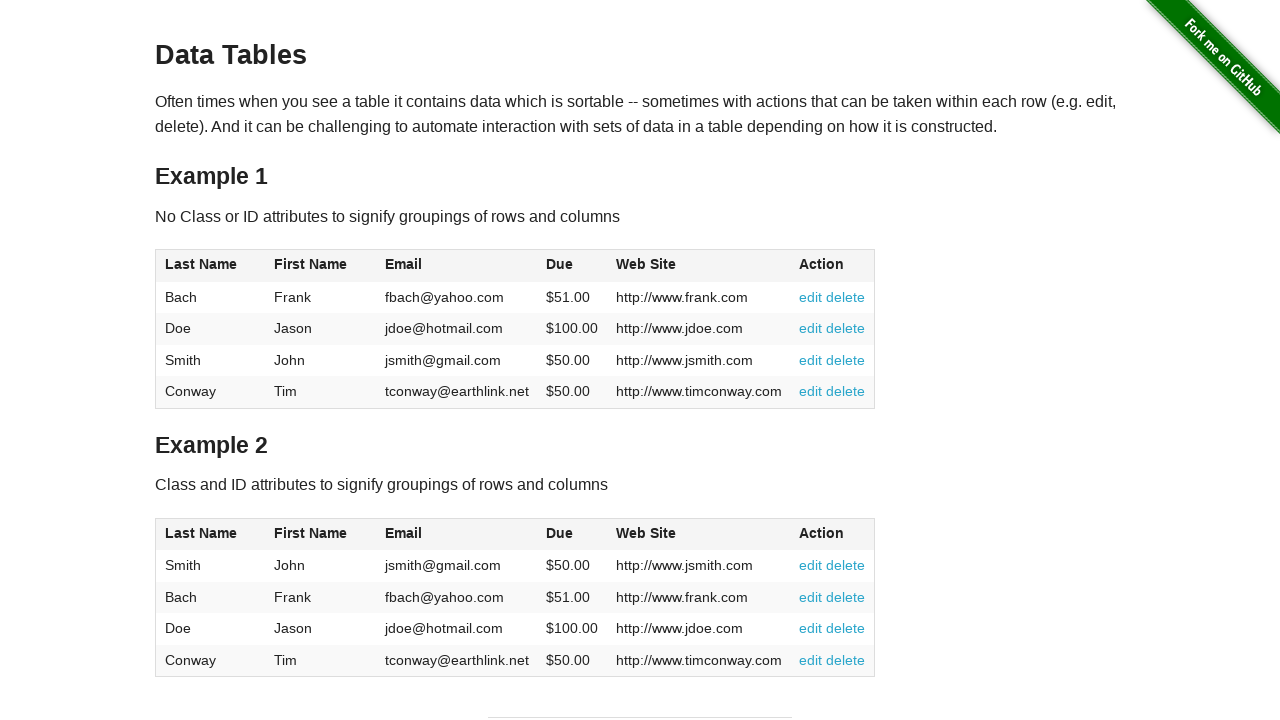

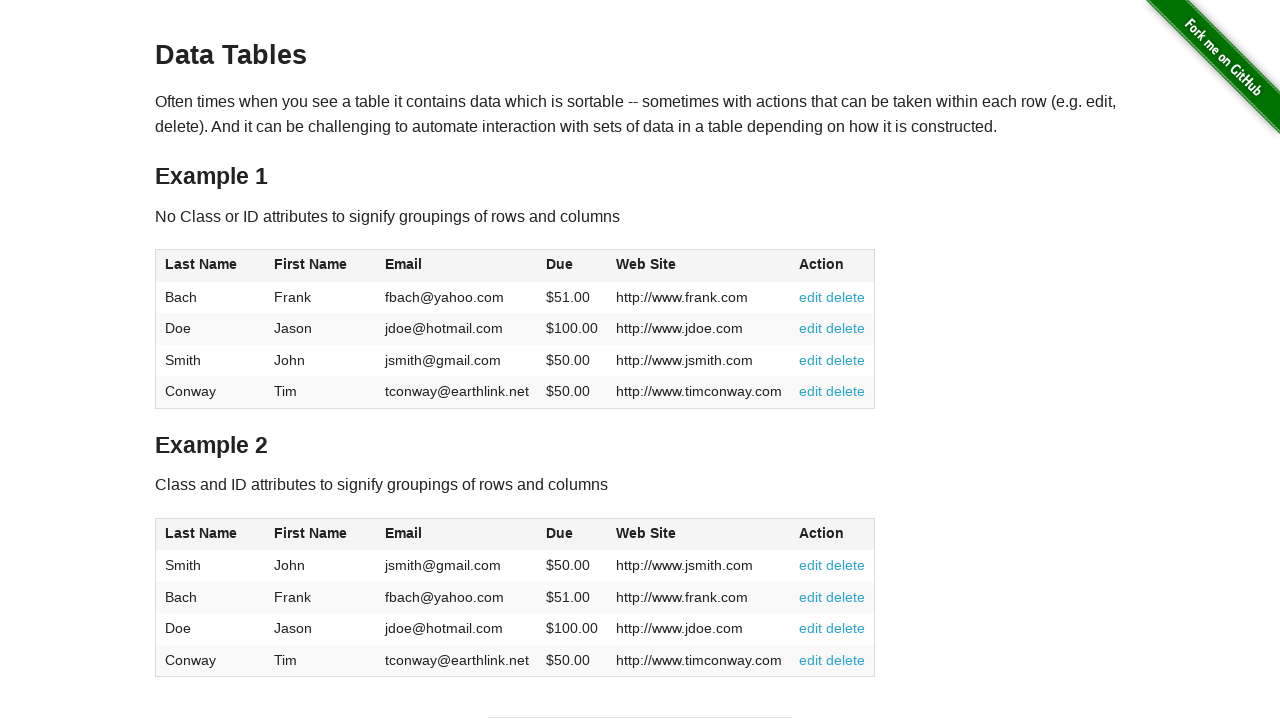